Tests drag and drop functionality on the jQuery UI demo page by navigating to the Droppable demo and performing a drag and drop action

Starting URL: http://jqueryui.com/

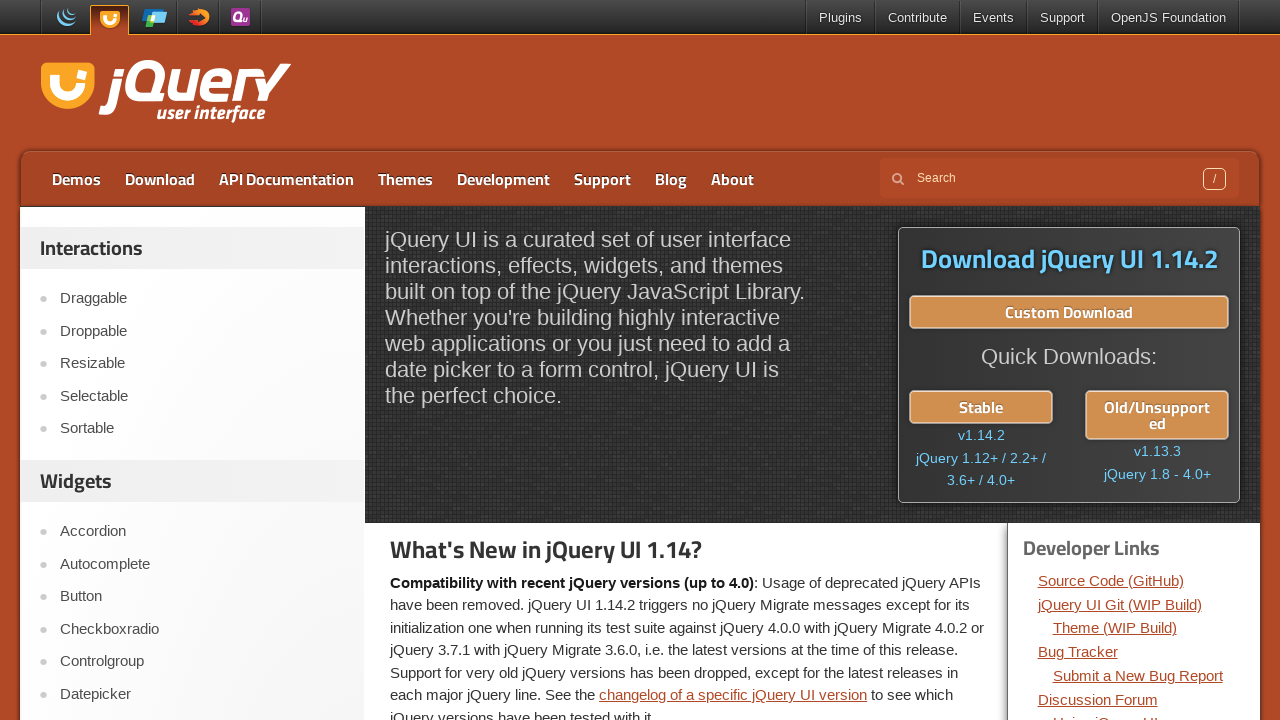

Navigated to jQuery UI demo page
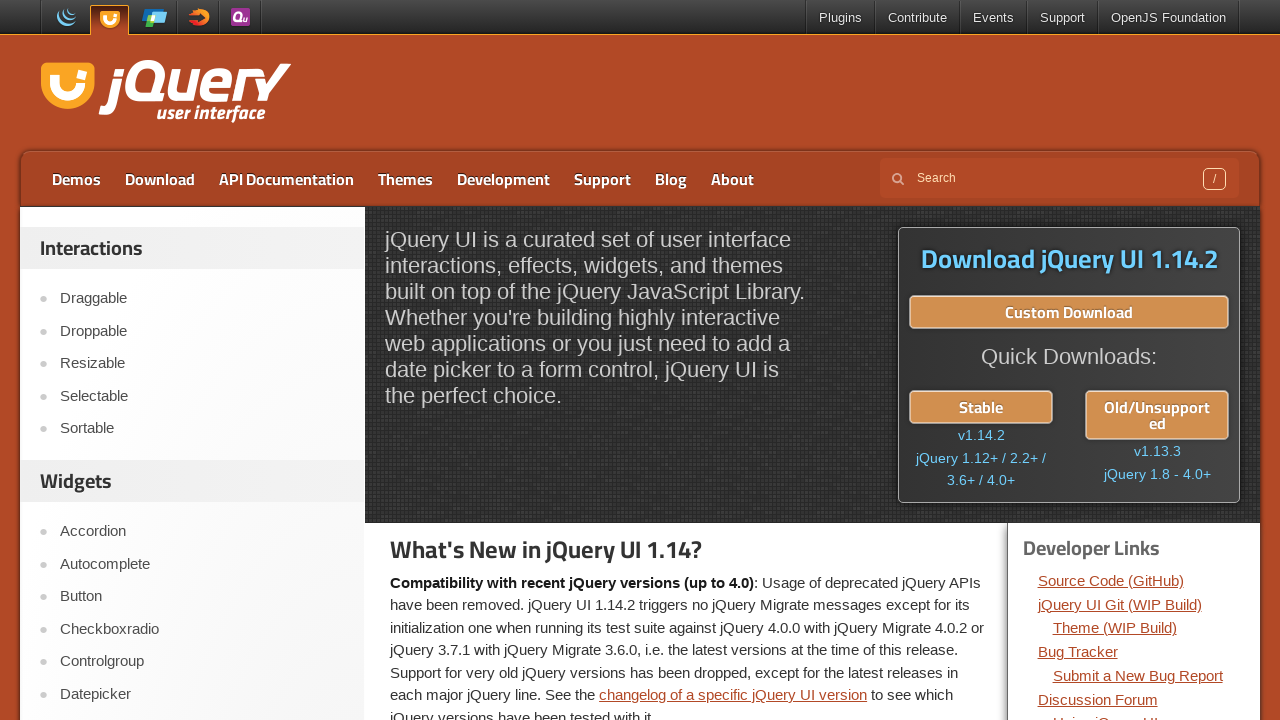

Clicked on Droppable link in the sidebar at (202, 331) on xpath=//div[@id='sidebar']//aside[contains(@class,'widget')]//ul//li//a[text()='
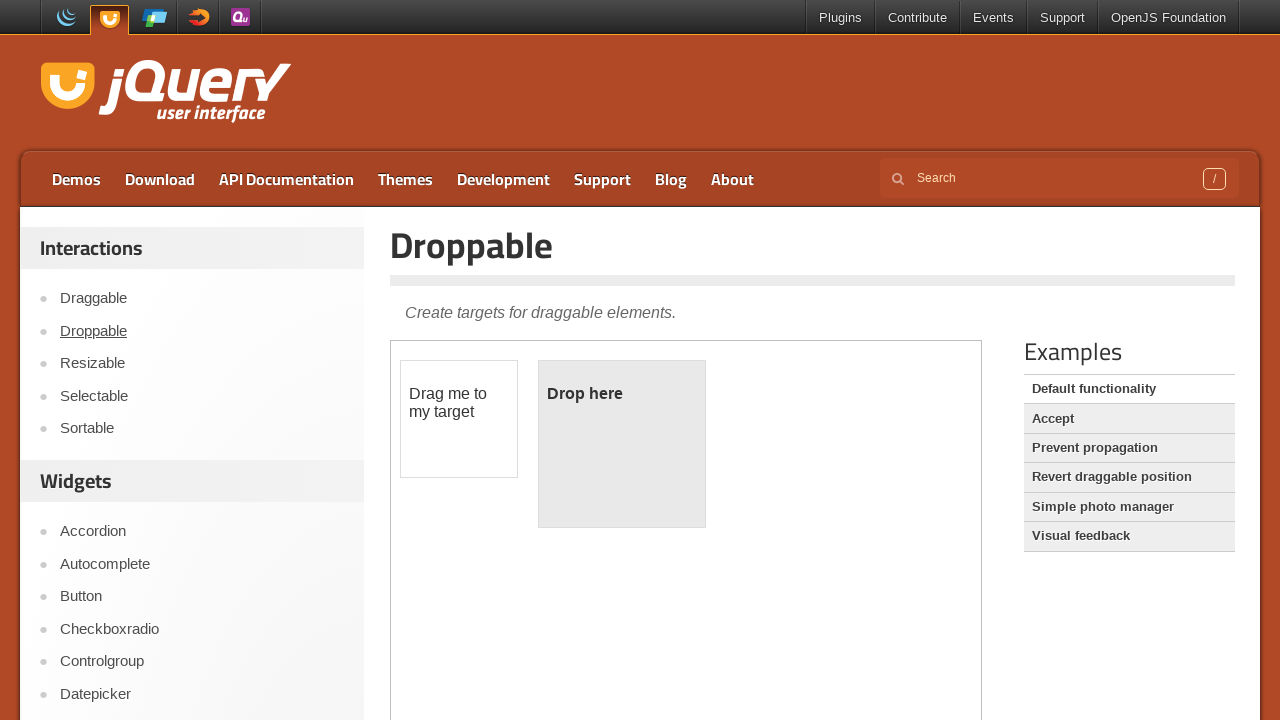

Located demo iframe
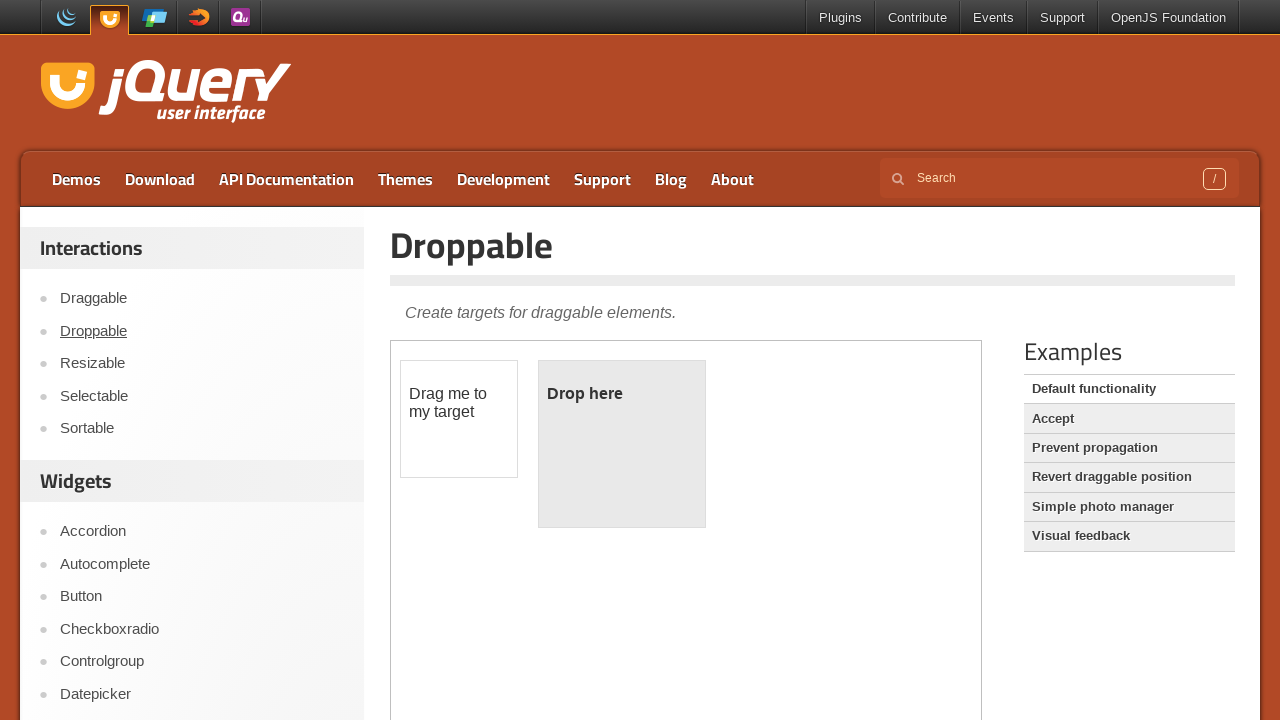

Located draggable element
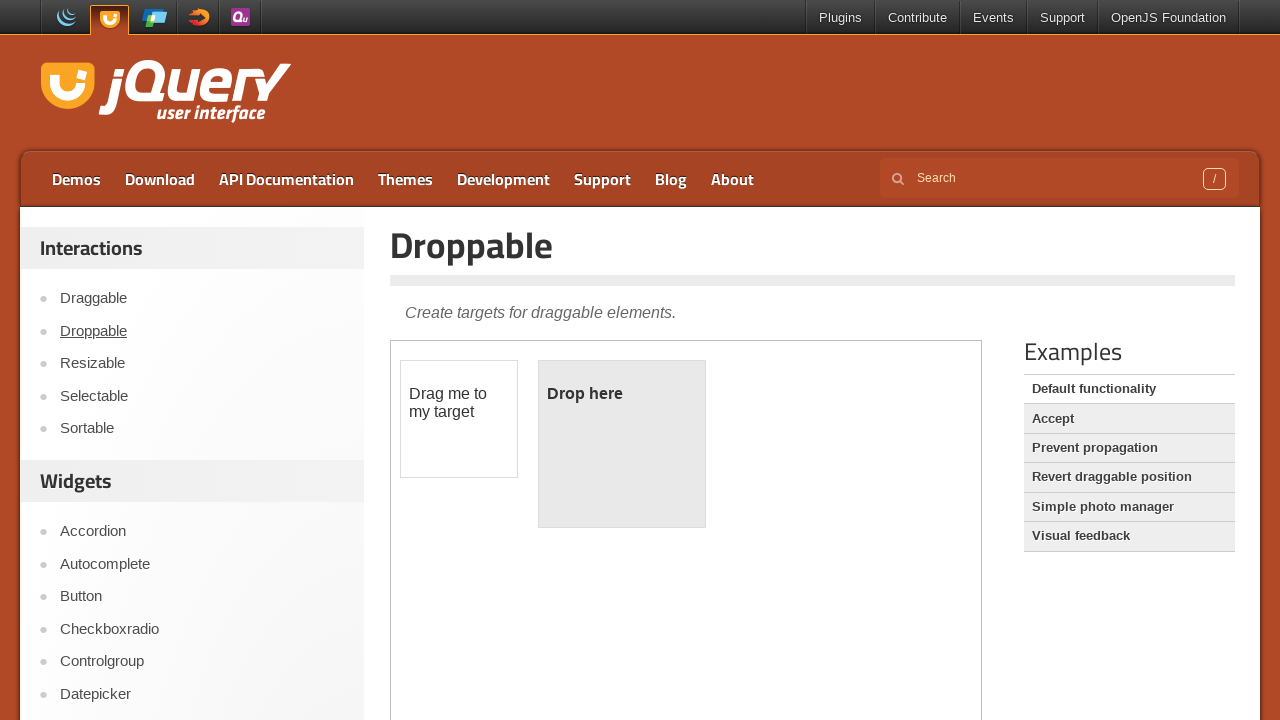

Located droppable element
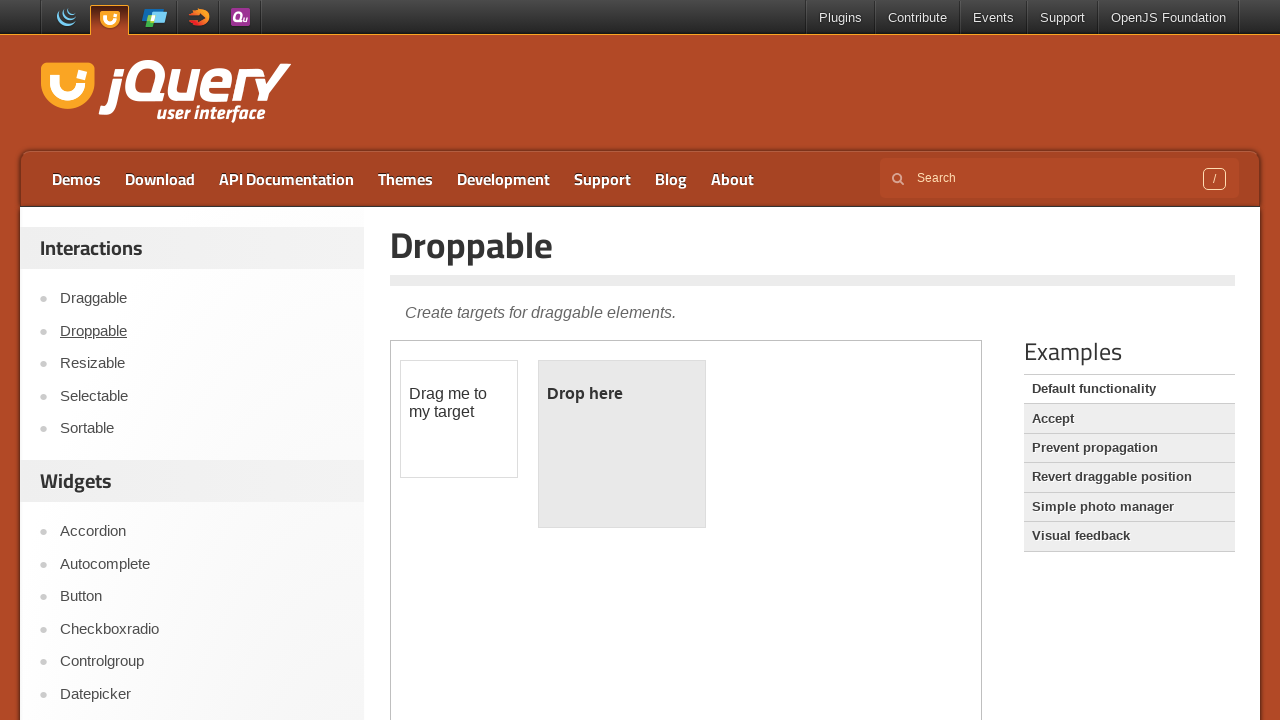

Performed drag and drop action from draggable to droppable element at (622, 444)
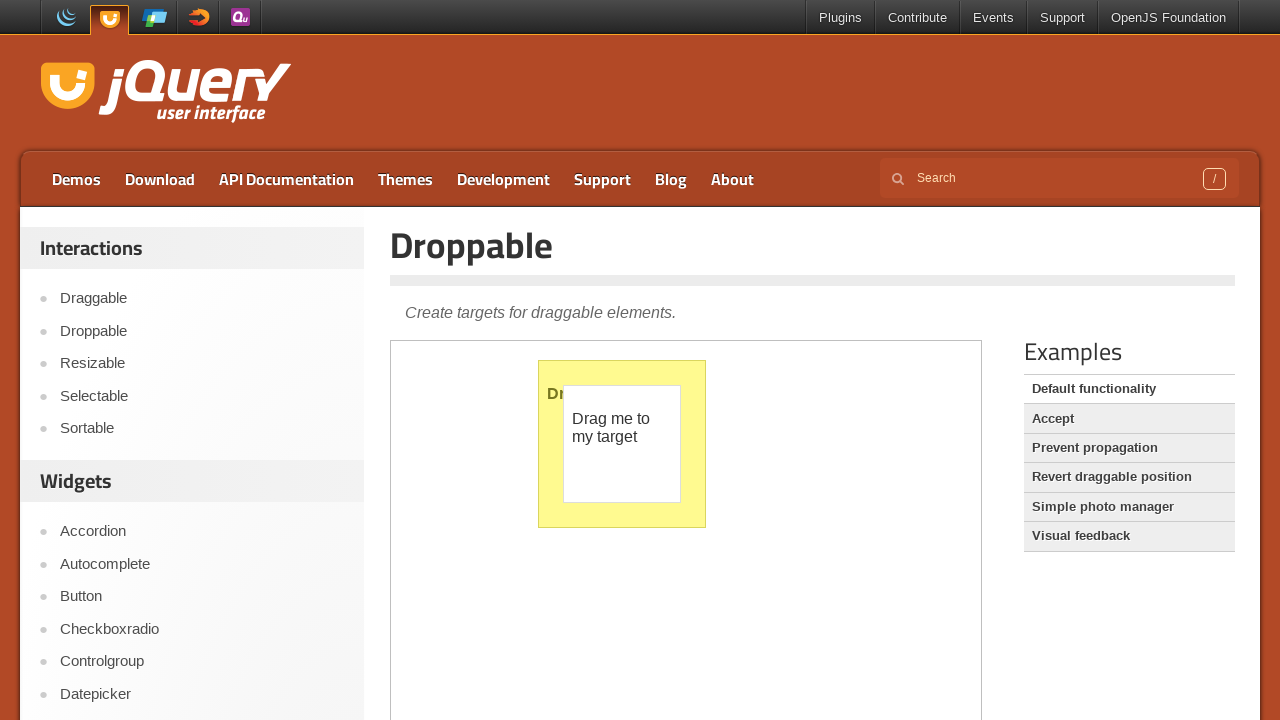

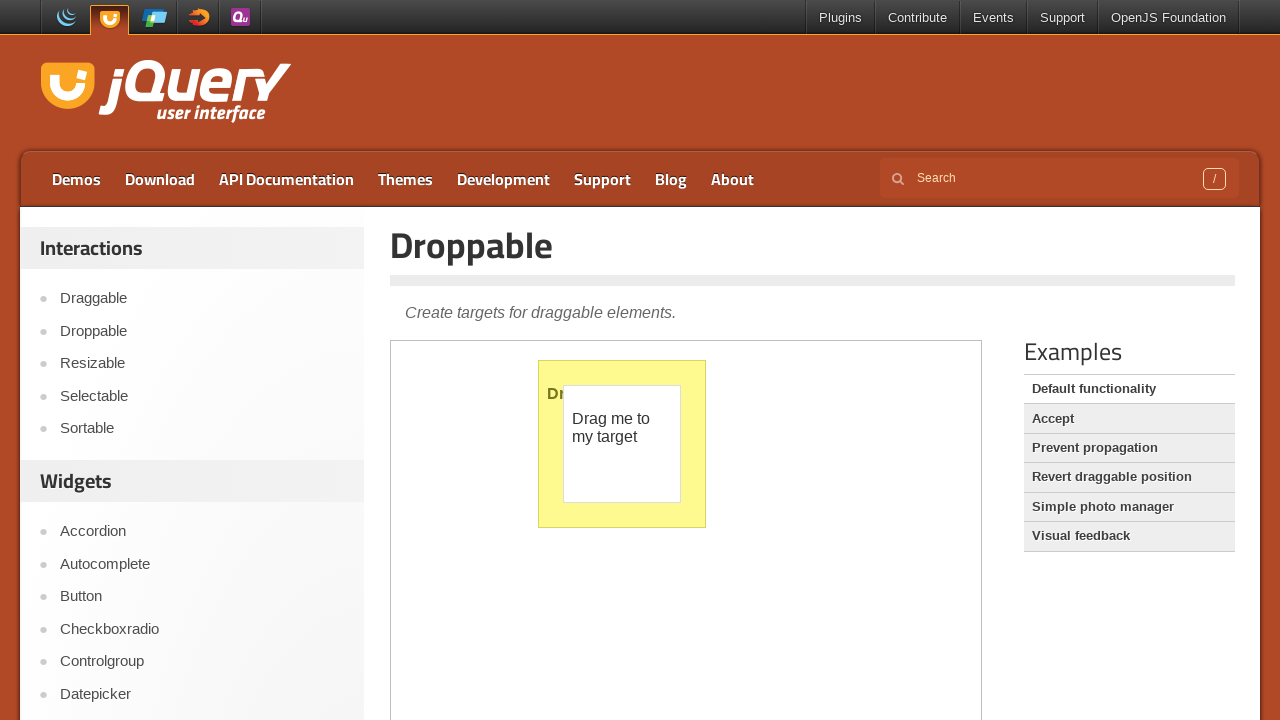